Tests dynamic loading functionality where an element is initially hidden, clicks a start button and waits for finish text to appear

Starting URL: https://the-internet.herokuapp.com/dynamic_loading/1

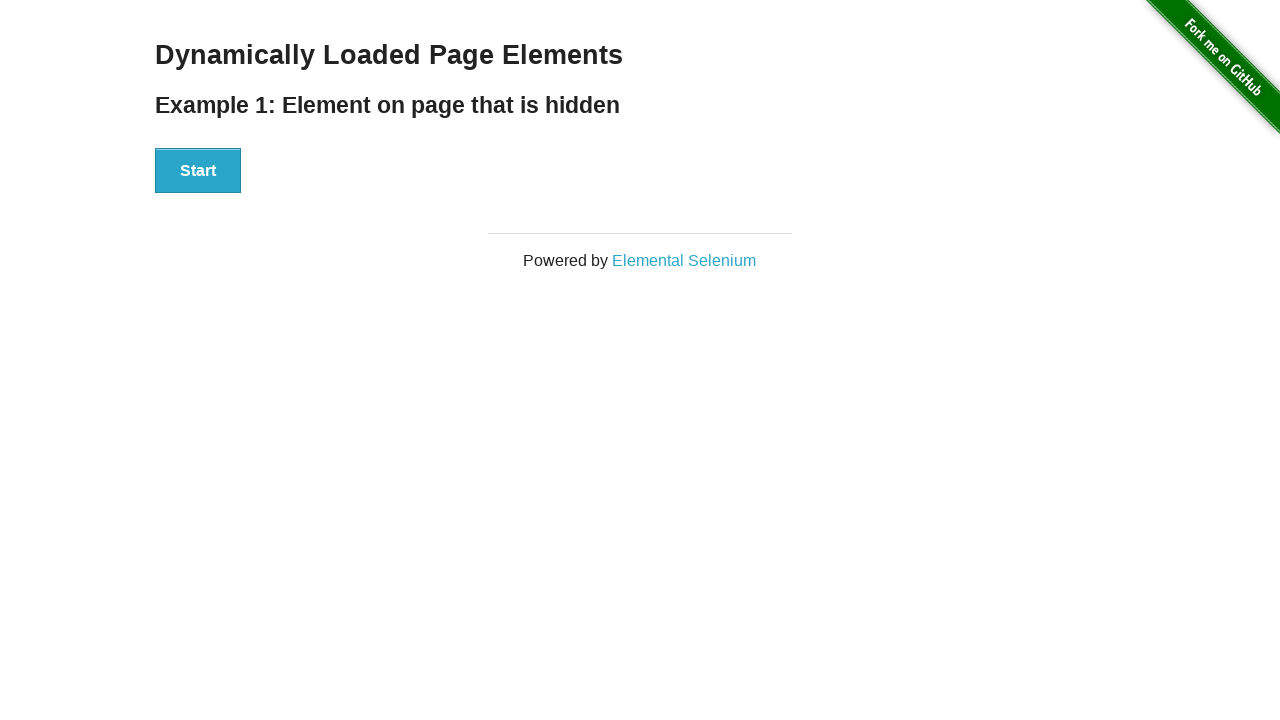

Clicked Start button to initiate dynamic loading at (198, 171) on button:has-text('Start')
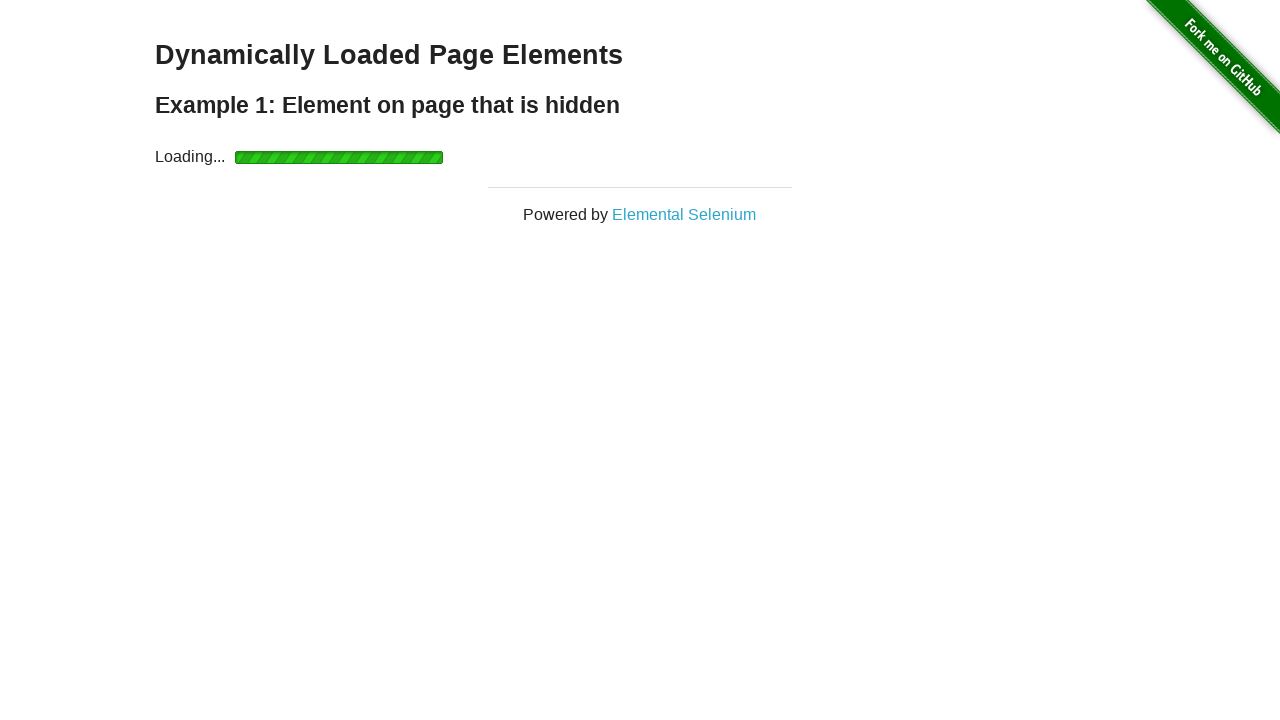

Finish text appeared after loading completed
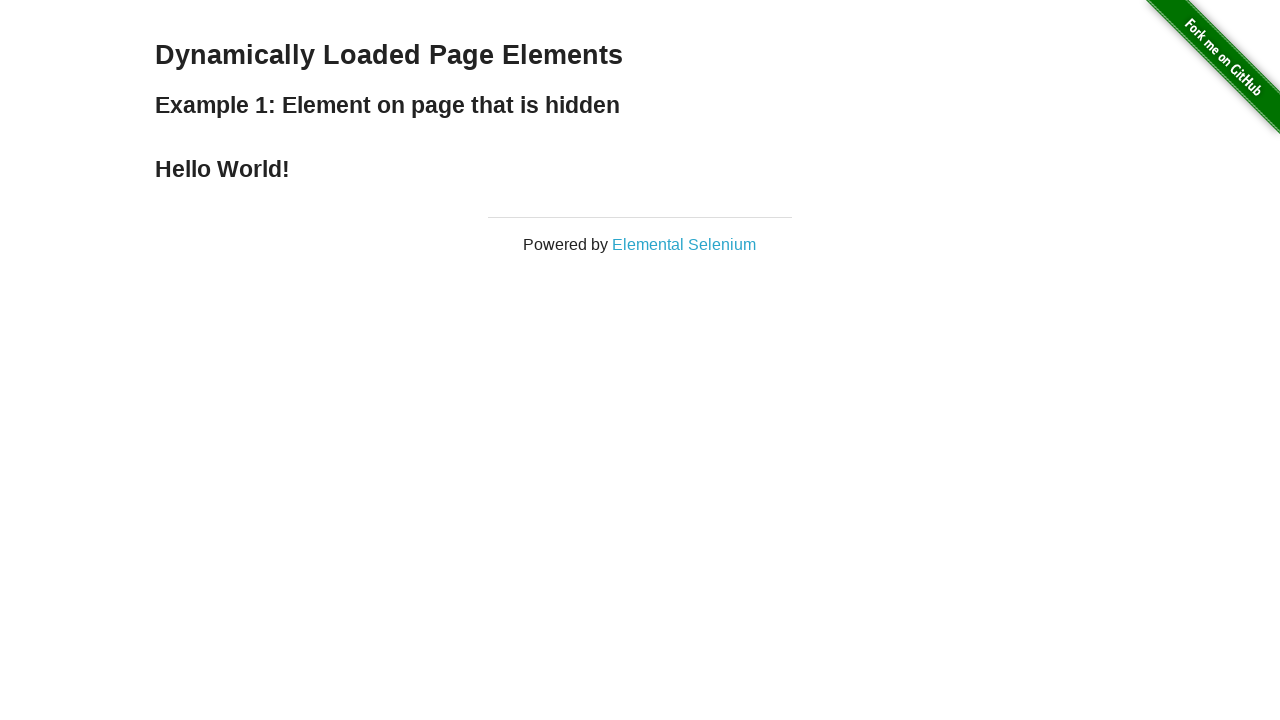

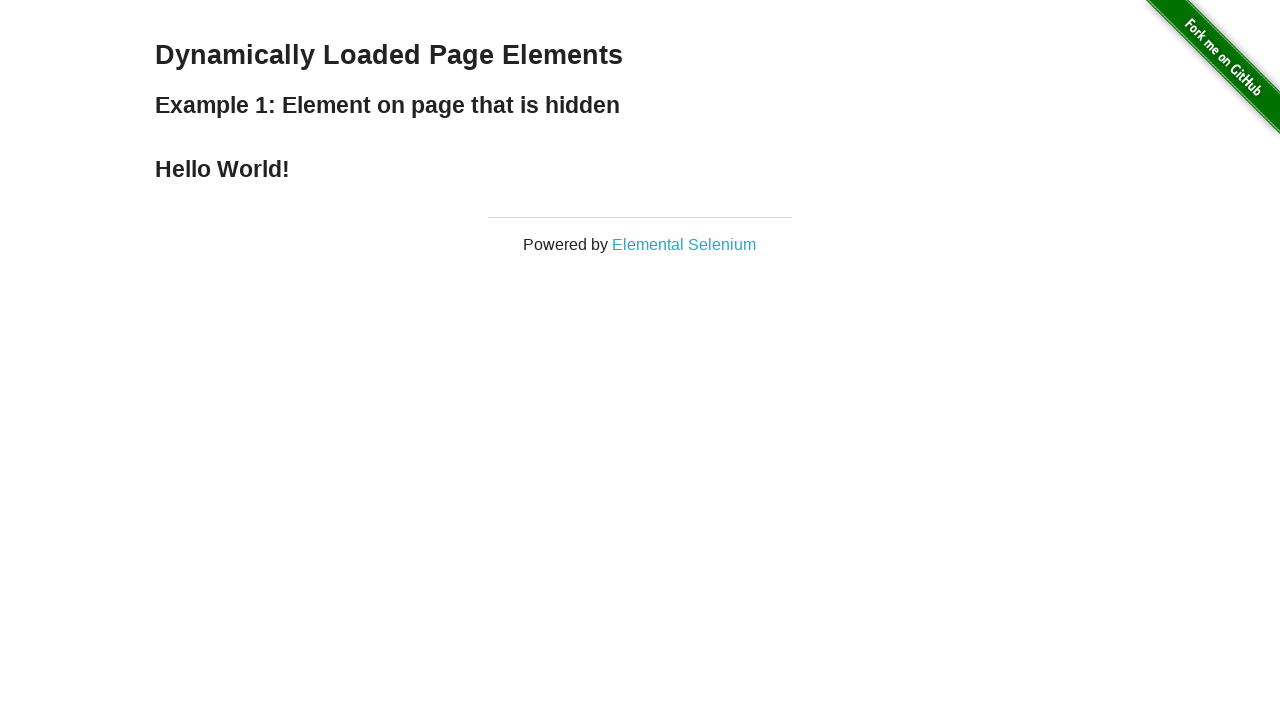